Tests calendar functionality on a flight booking practice page by clicking the round trip radio button and verifying that a date selection div becomes enabled

Starting URL: https://rahulshettyacademy.com/dropdownsPractise/

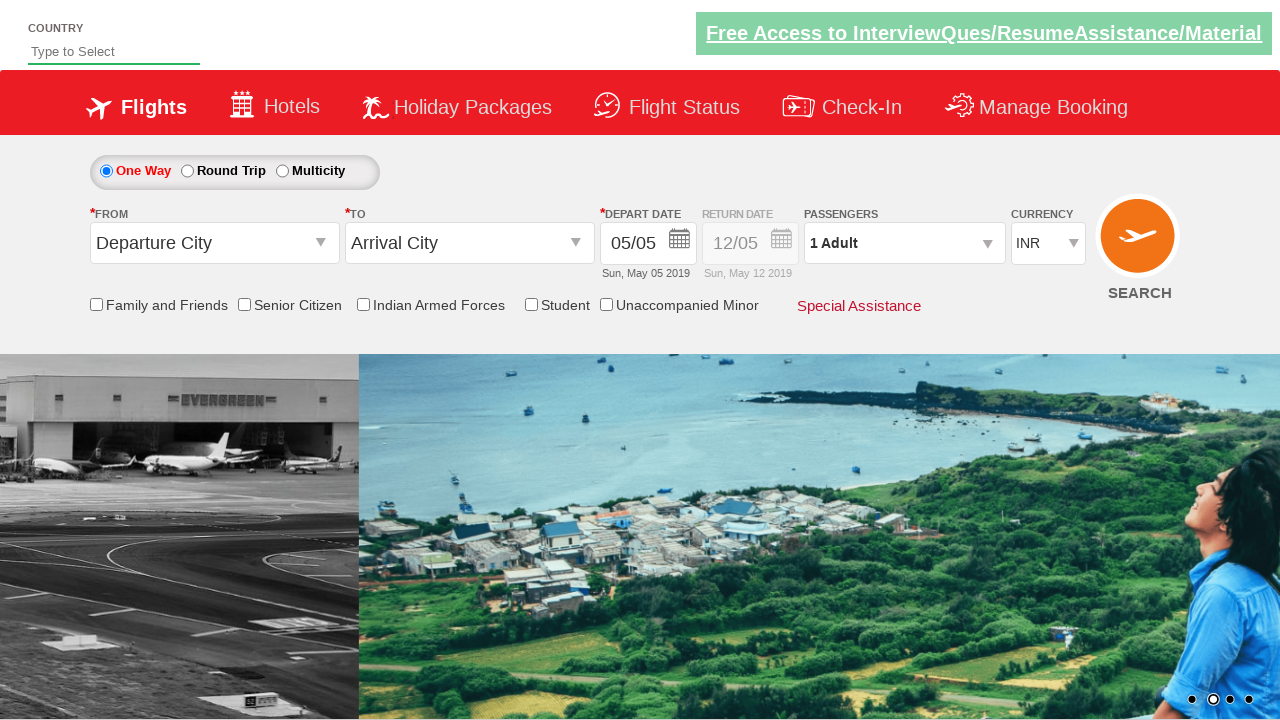

Checked if return date field is initially enabled
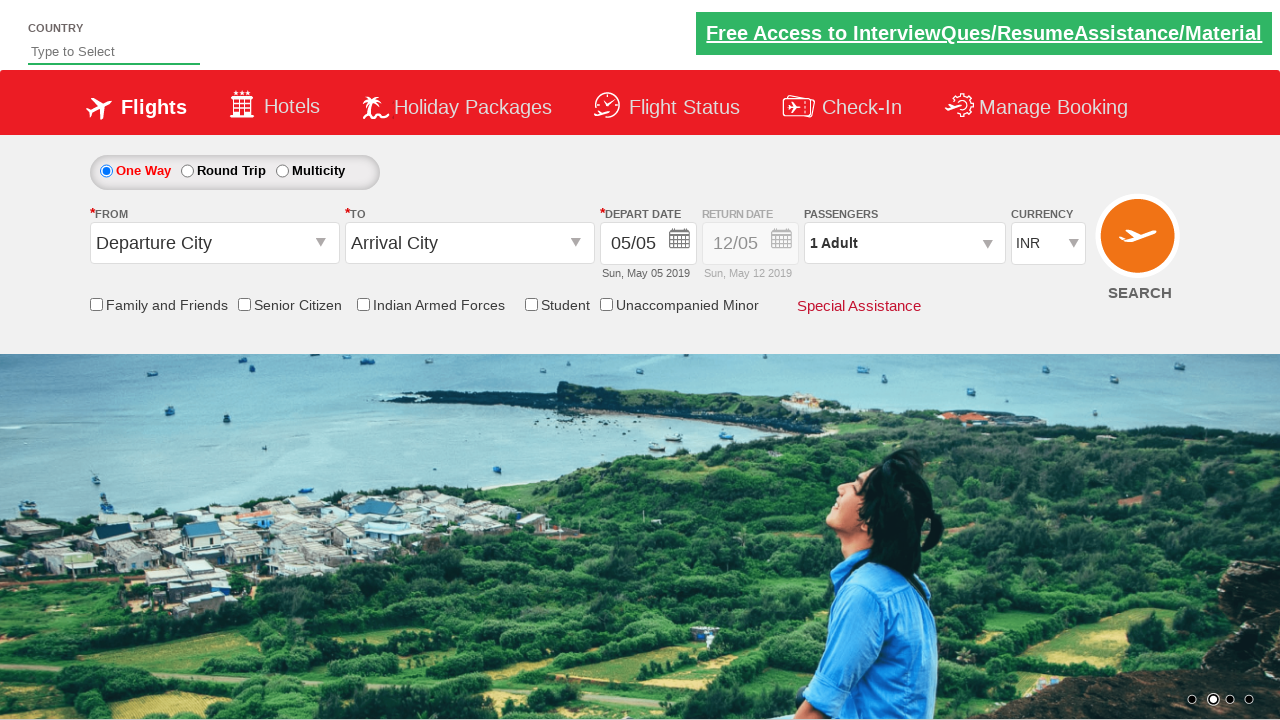

Retrieved initial style attribute of date selection div
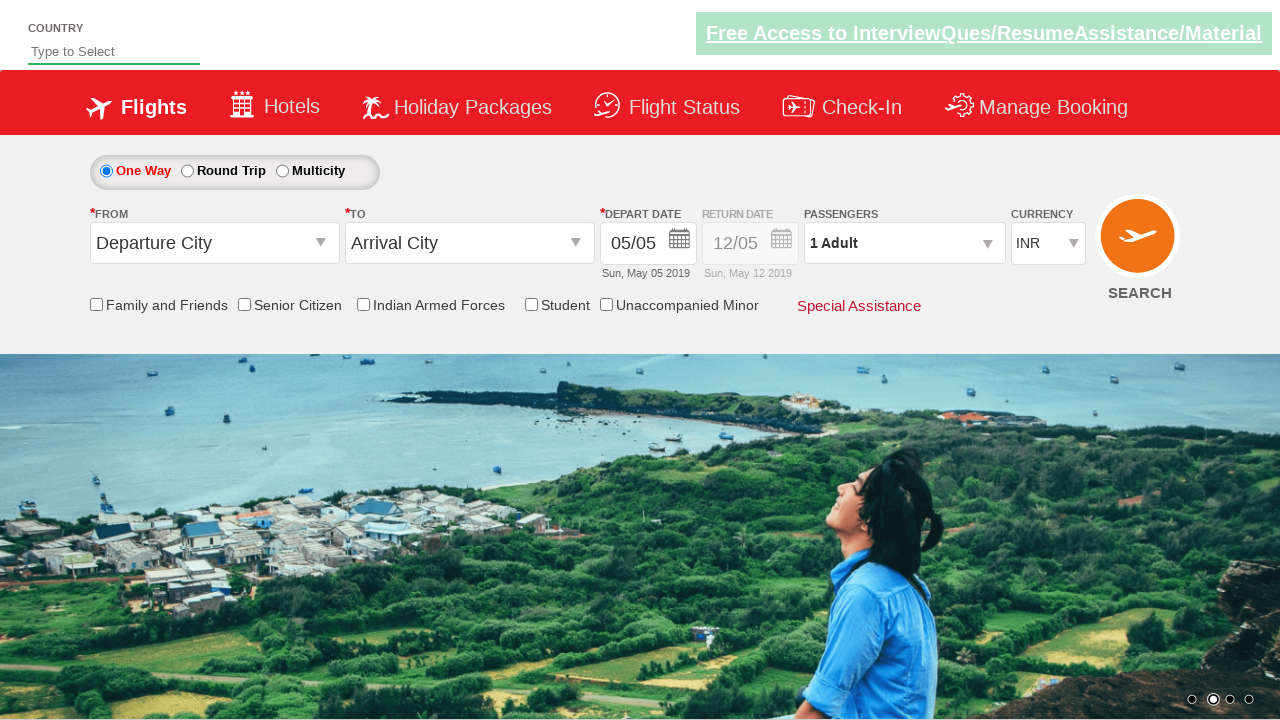

Clicked round trip radio button at (187, 171) on #ctl00_mainContent_rbtnl_Trip_1
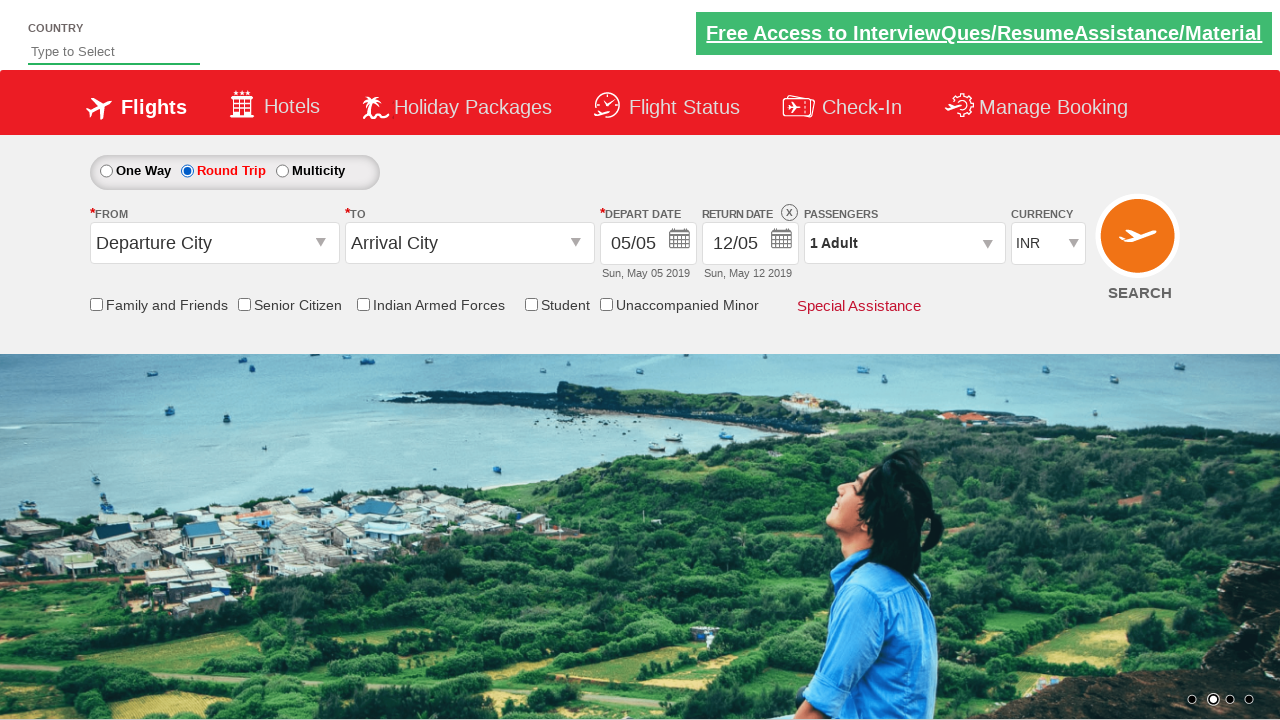

Retrieved updated style attribute of date selection div after selecting round trip
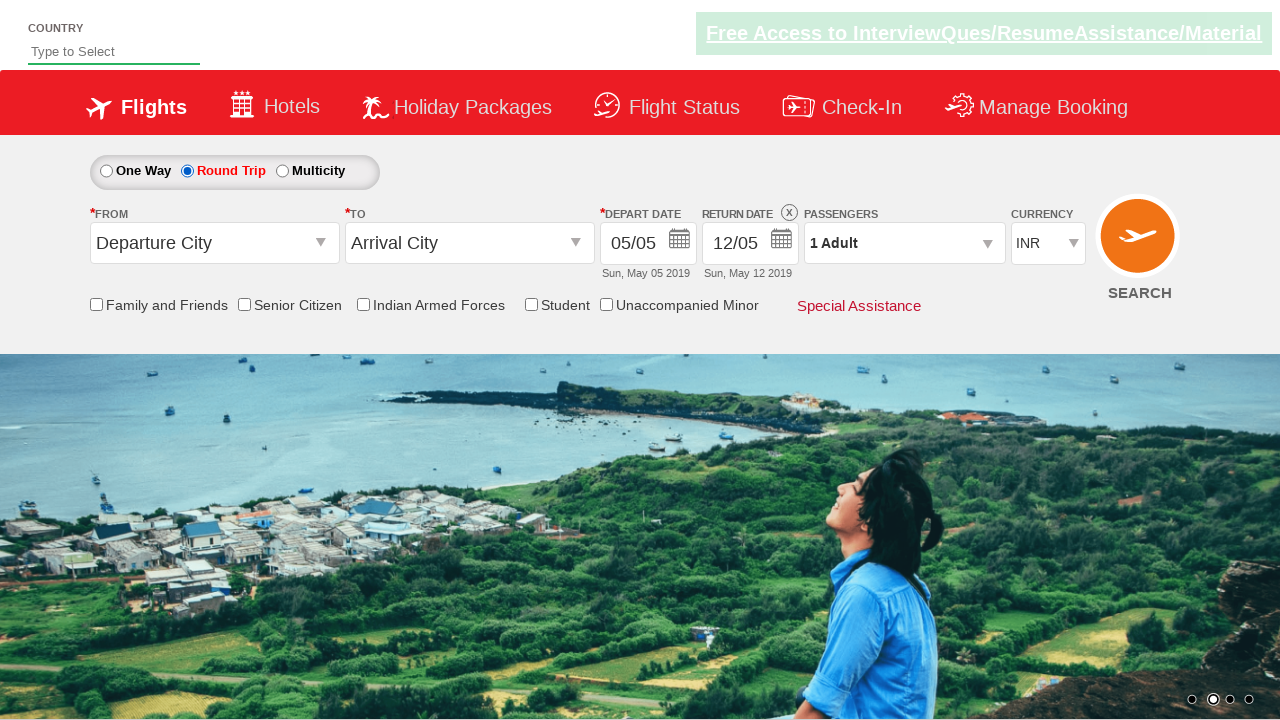

Verified that date selection div is now enabled (opacity is 1)
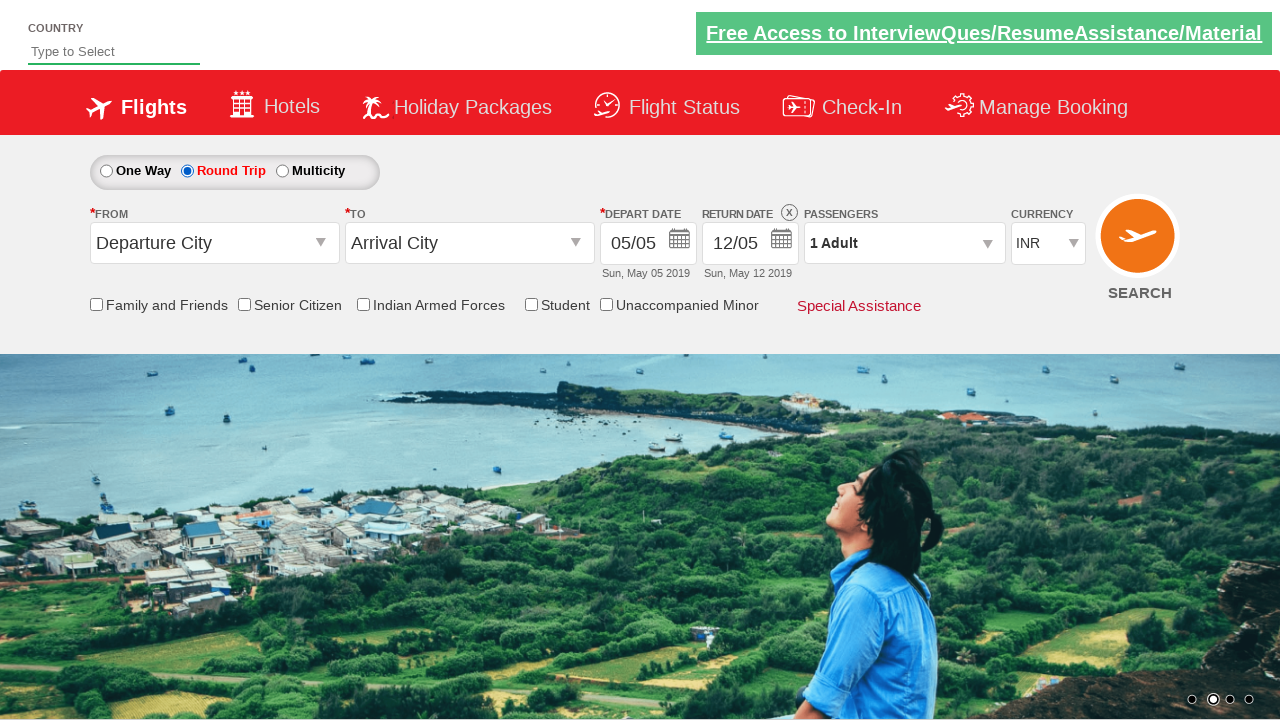

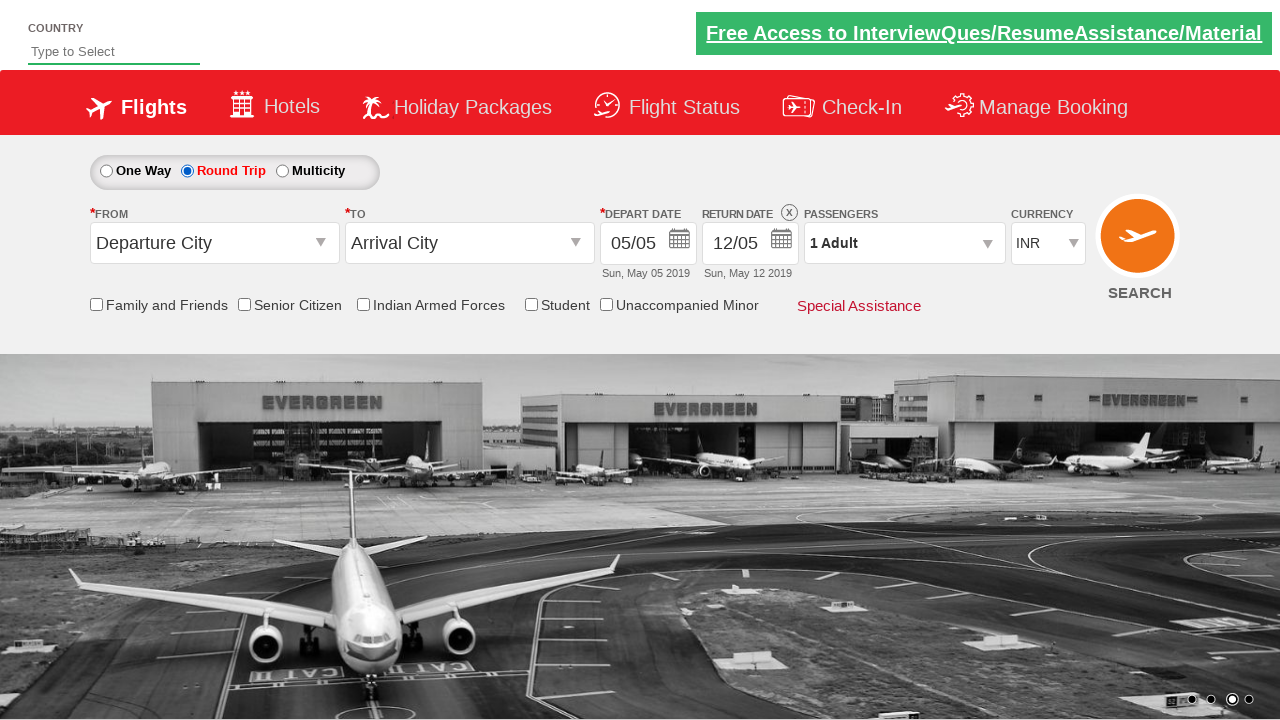